Tests handling a JavaScript prompt dialog by clicking a button that triggers it, entering text and accepting, then verifying the entered text is displayed.

Starting URL: https://the-internet.herokuapp.com/javascript_alerts

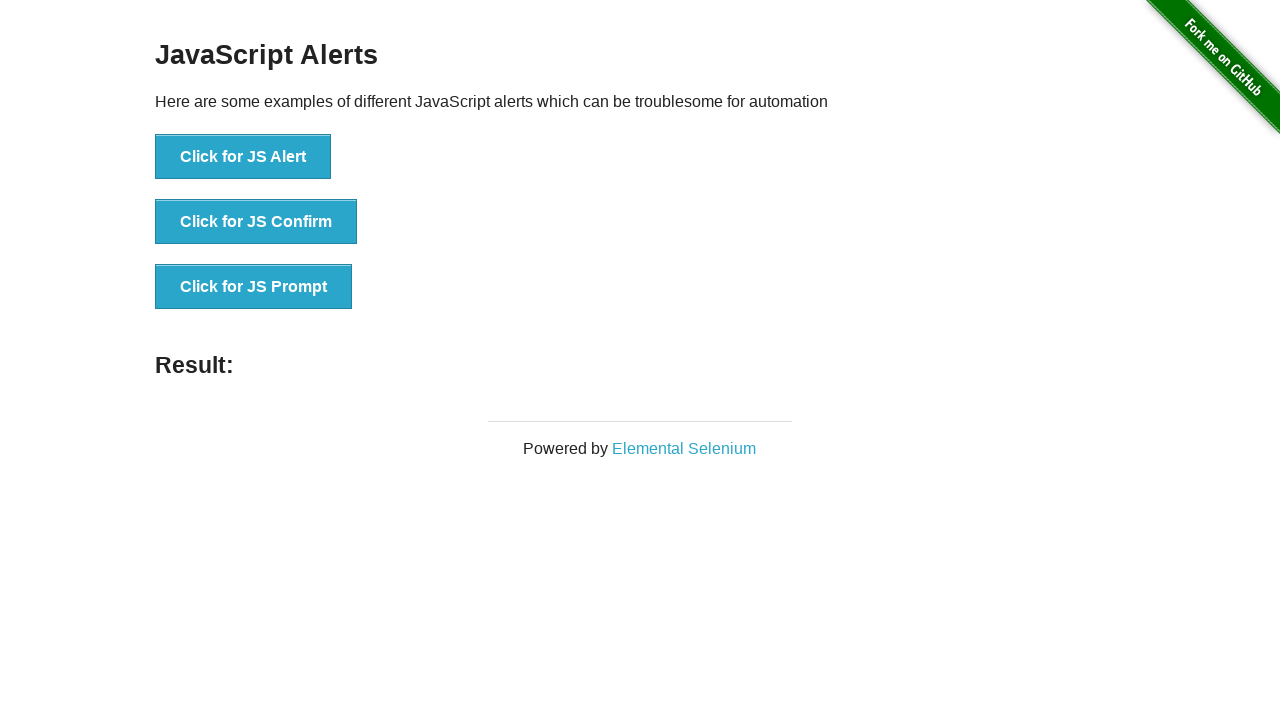

Set up dialog handler to accept prompt with text 'Radhika'
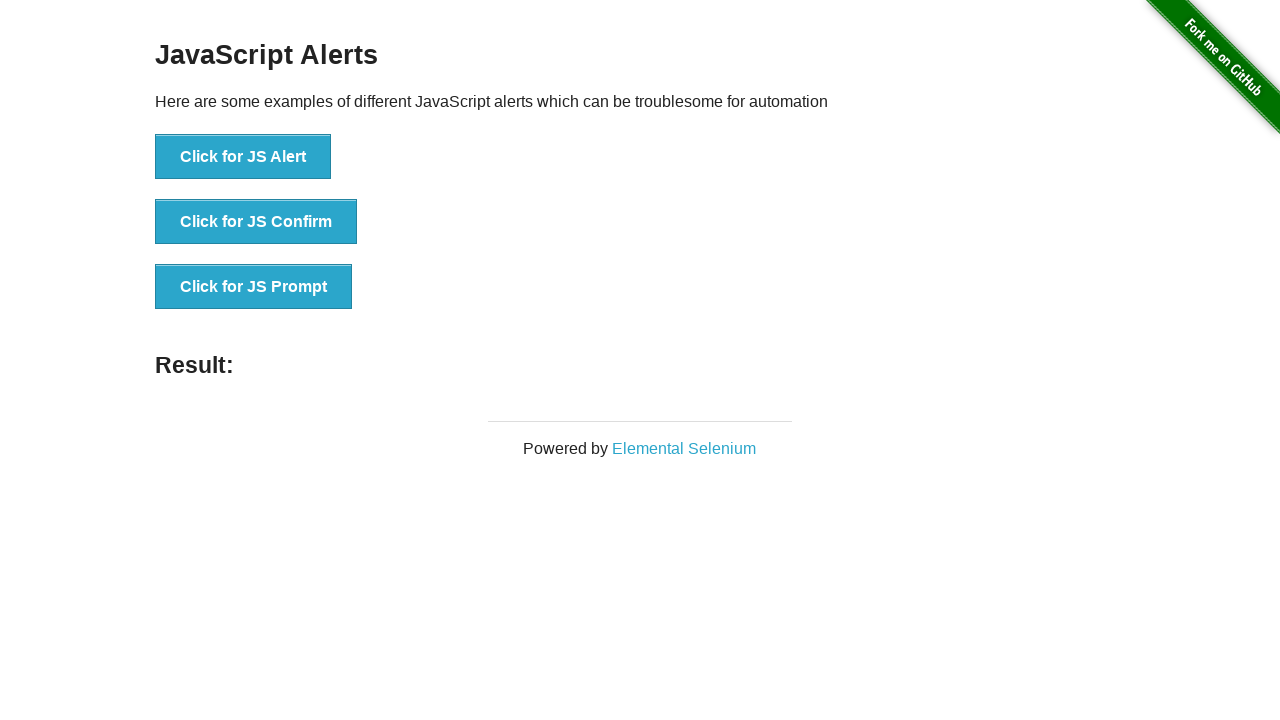

Clicked button to trigger JavaScript prompt dialog at (254, 287) on button[onclick="jsPrompt()"]
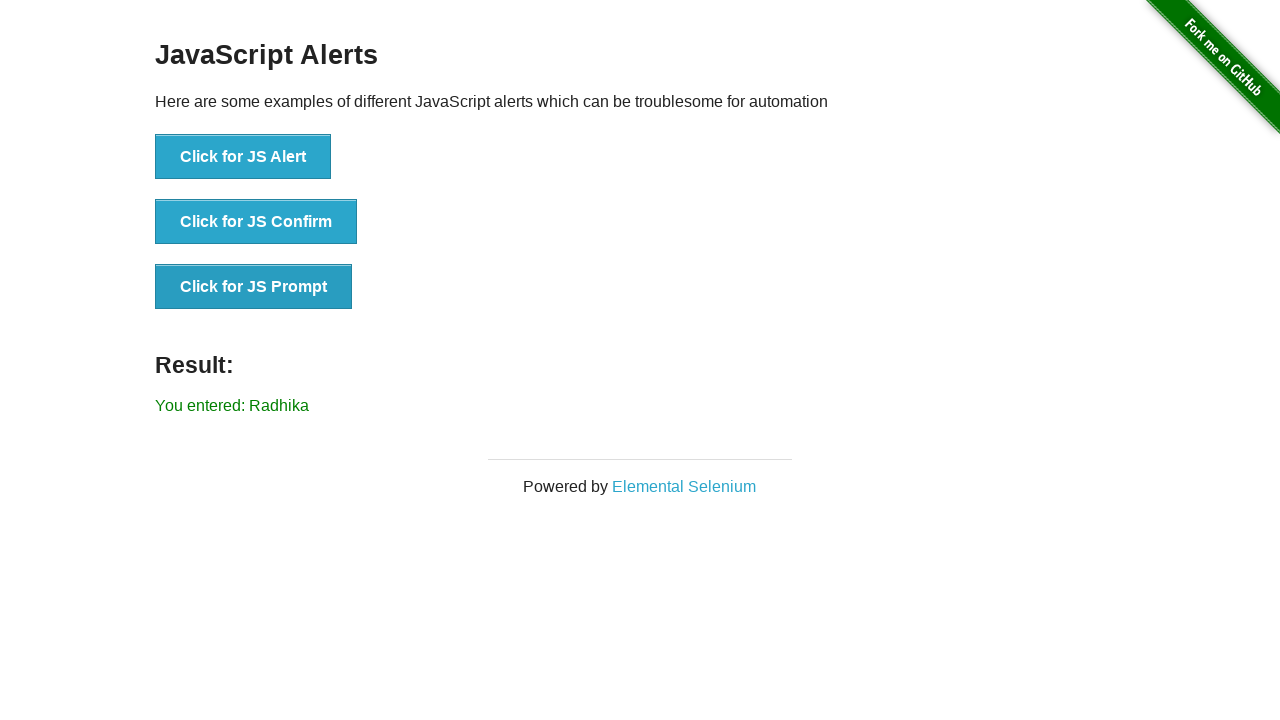

Result element loaded and visible
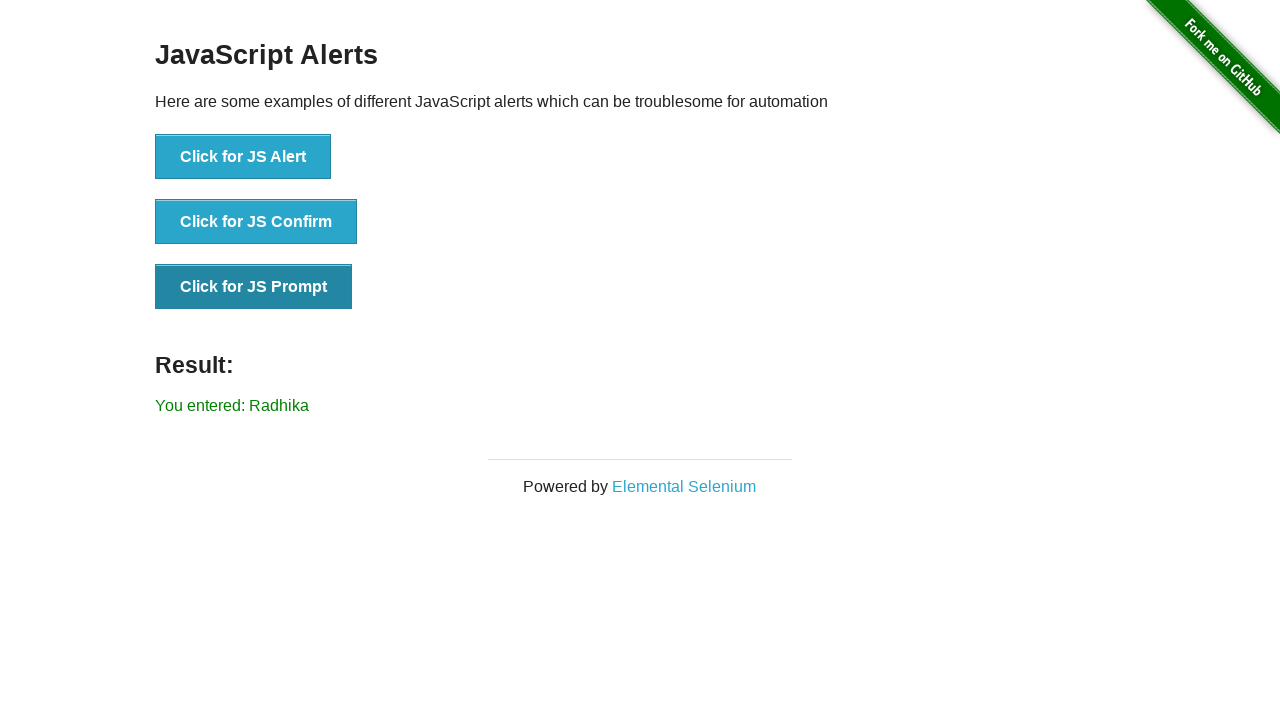

Verified result text matches 'You entered: Radhika'
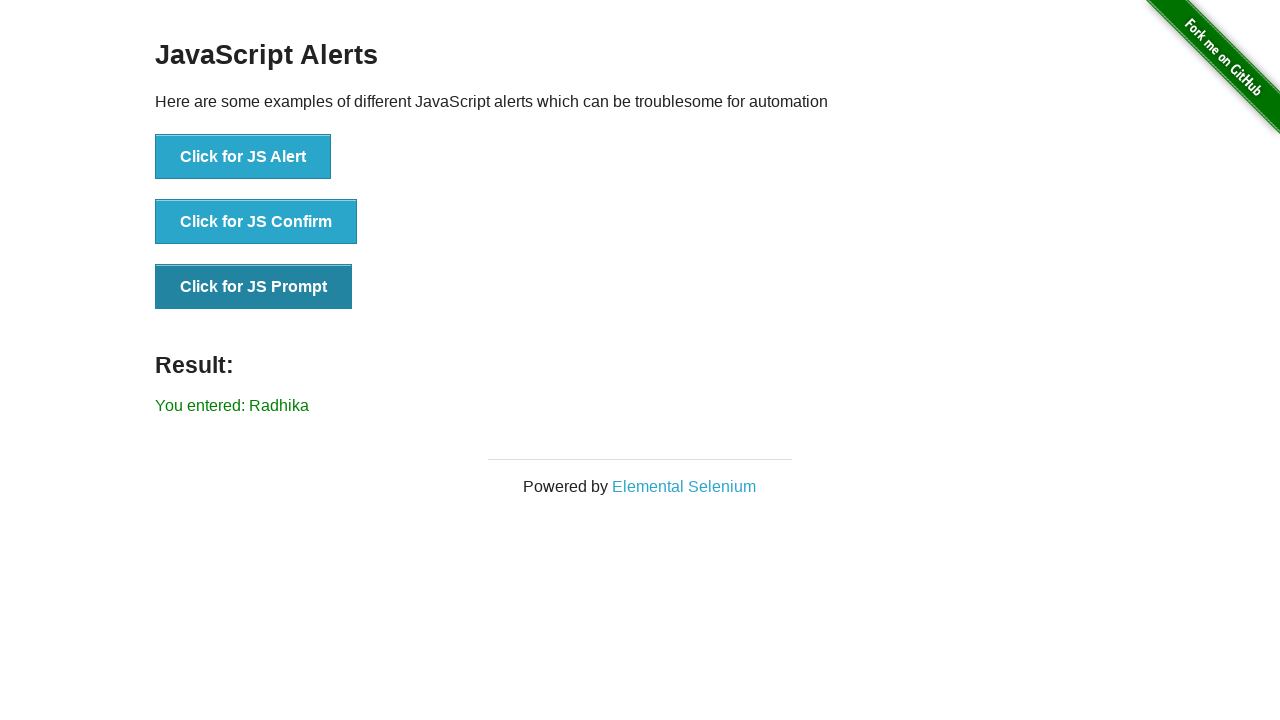

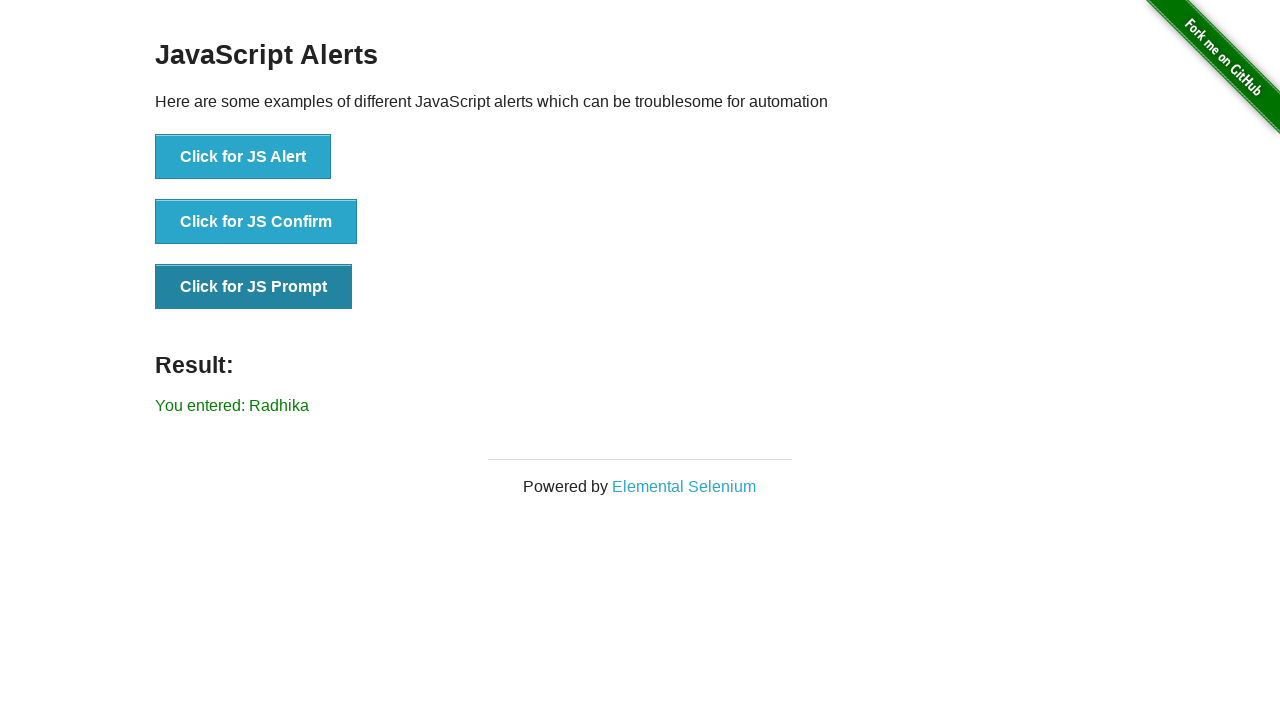